Tests the Load Delay page on UI Testing Playground by clicking the Load Delay link and waiting for a button to appear after a delay, then verifying the button text.

Starting URL: http://uitestingplayground.com/

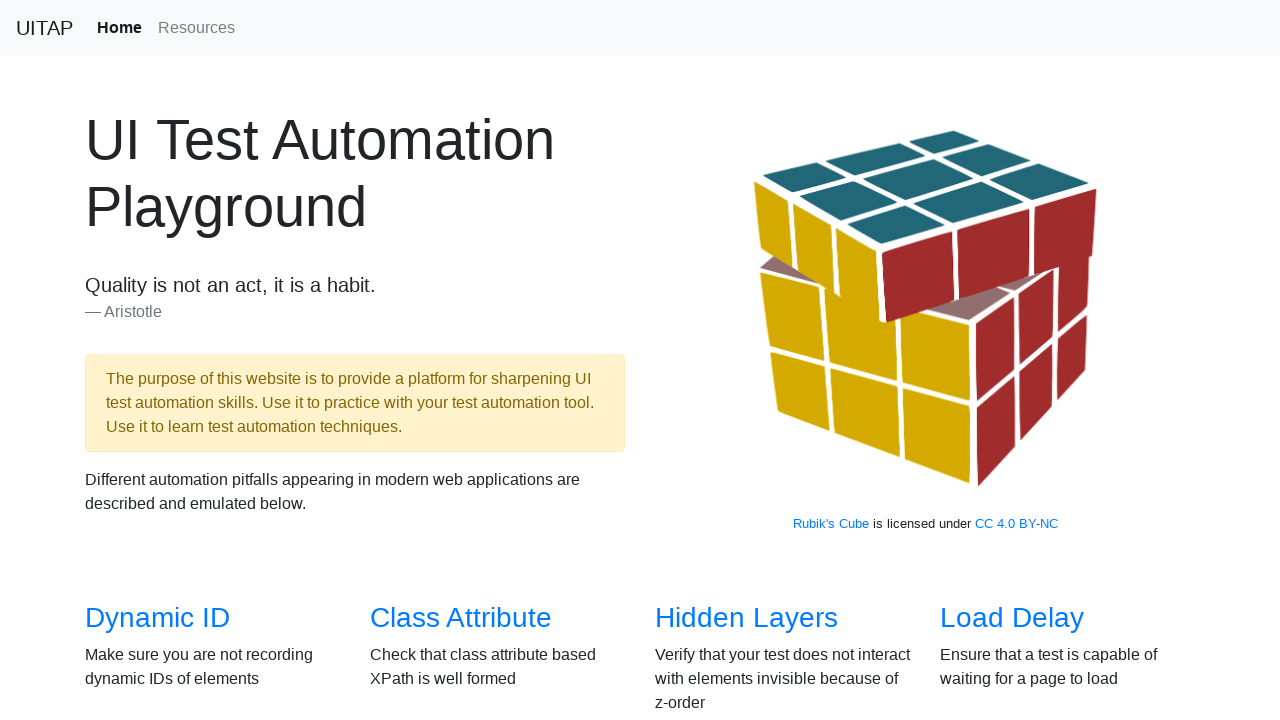

Clicked on the 'Load Delay' link at (1012, 618) on text=Load Delay
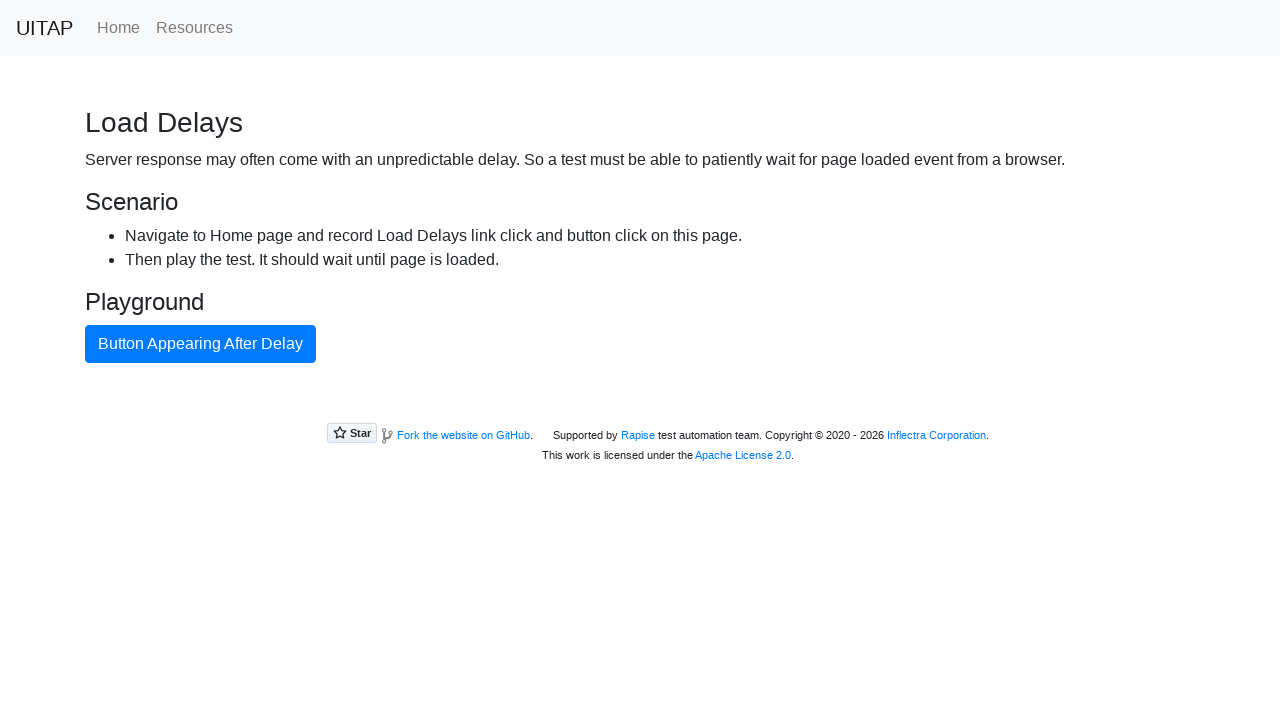

Waited for the delayed button to appear (up to 20 seconds)
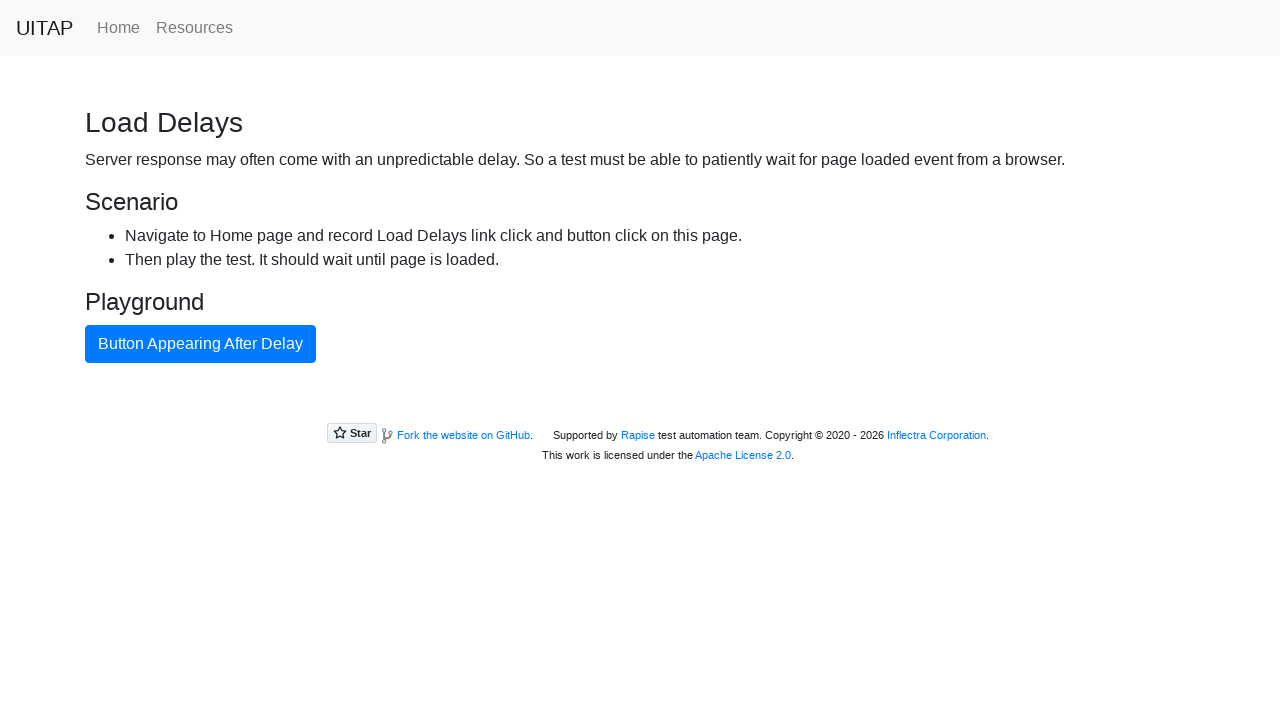

Located the primary button element
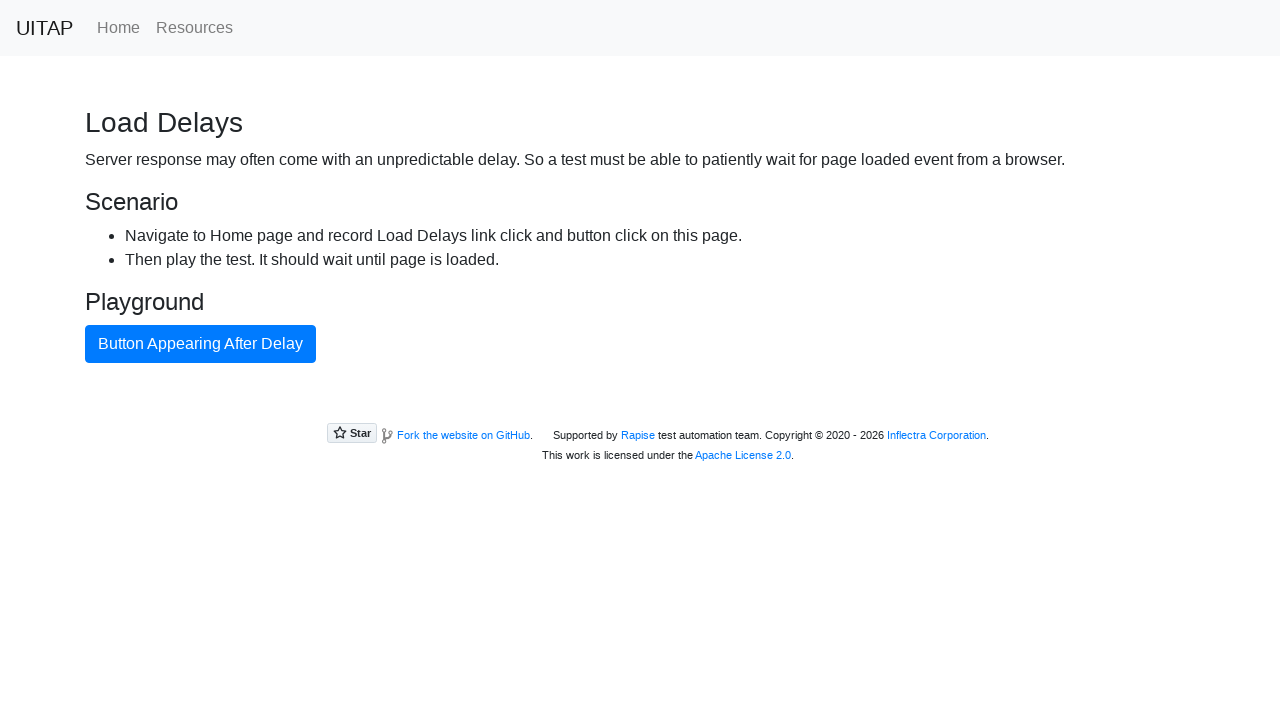

Verified button text is 'Button Appearing After Delay'
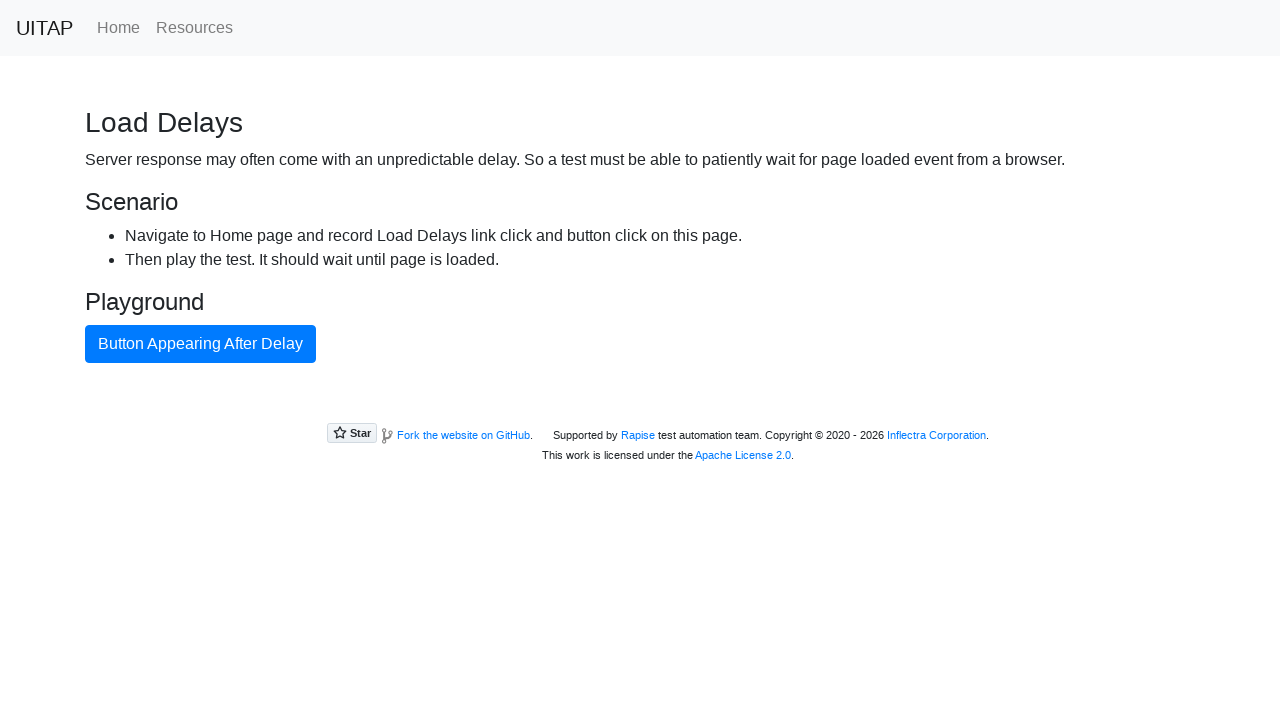

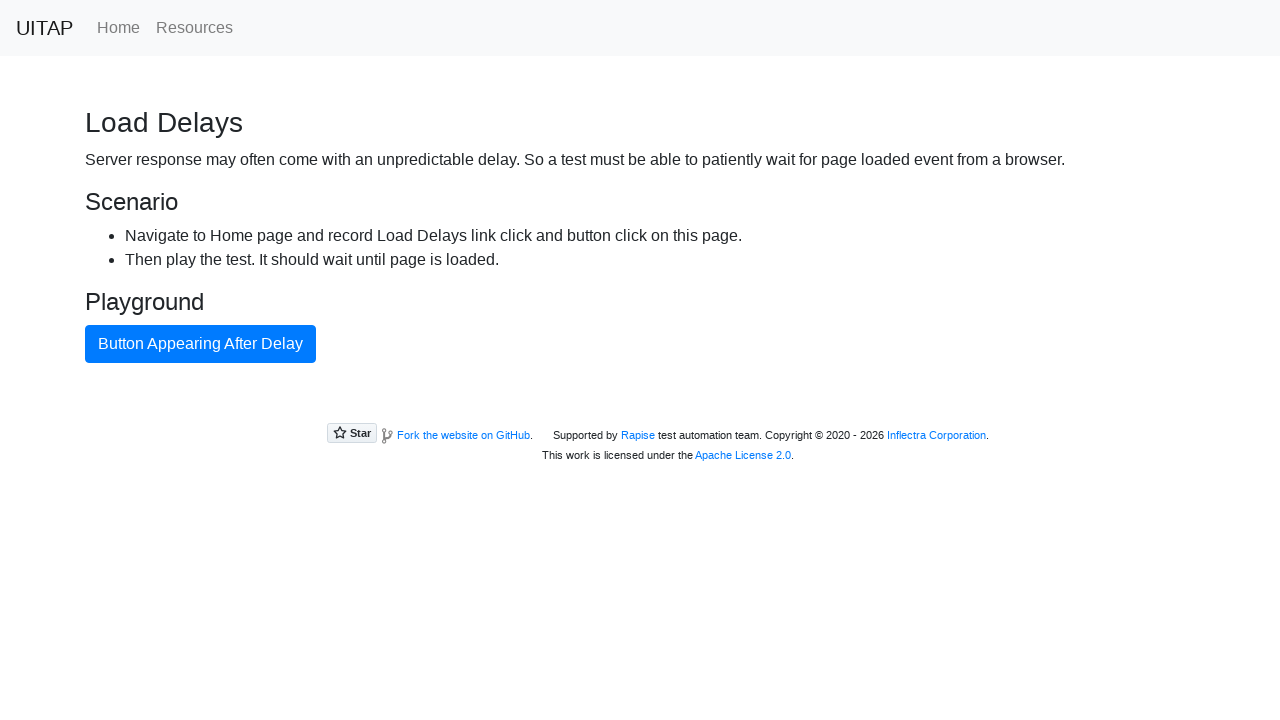